Tests handling of a timed alert popup by clicking a button and accepting the alert

Starting URL: https://demoqa.com/alerts

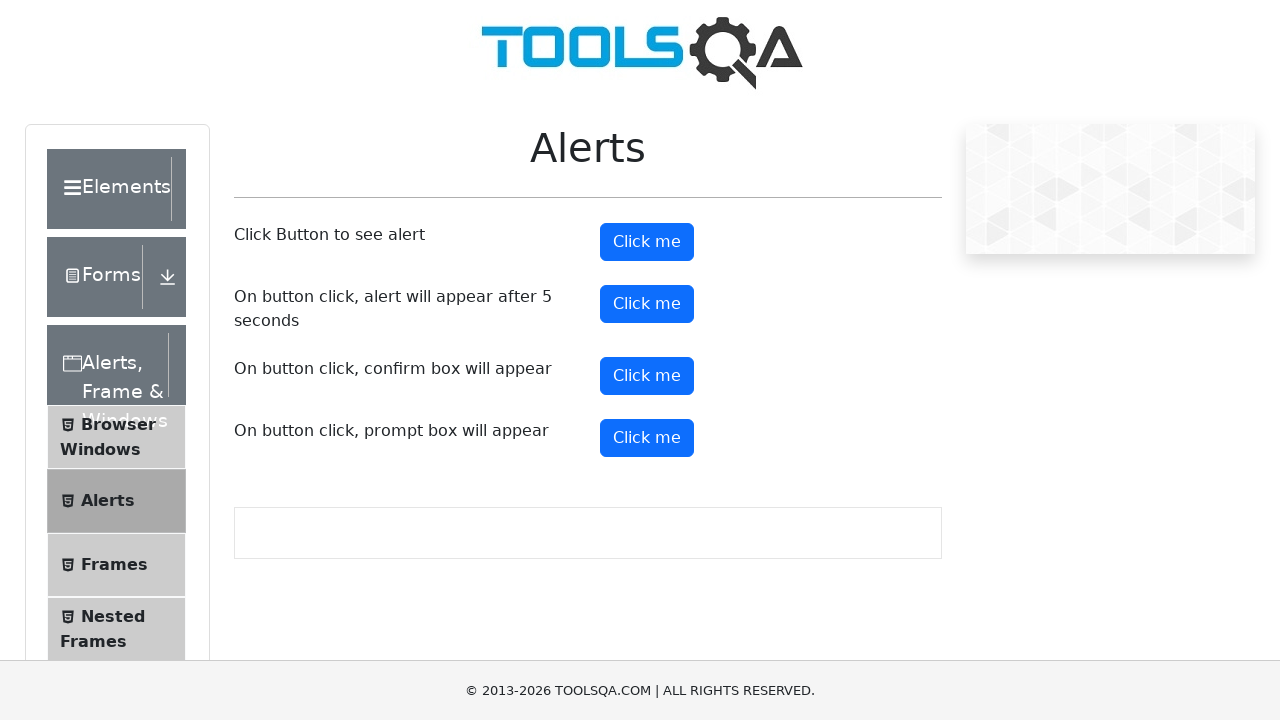

Clicked the timer alert button at (647, 304) on xpath=//button[@id='timerAlertButton']
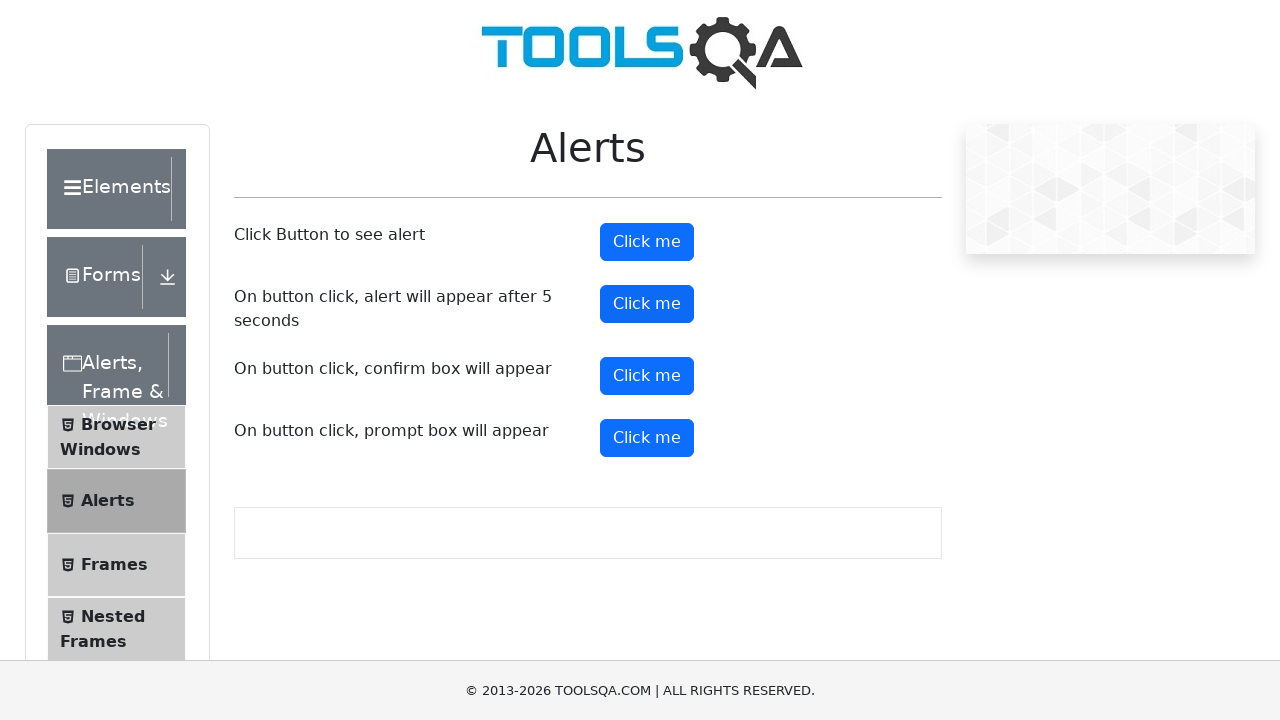

Waited 5 seconds for timed alert to appear
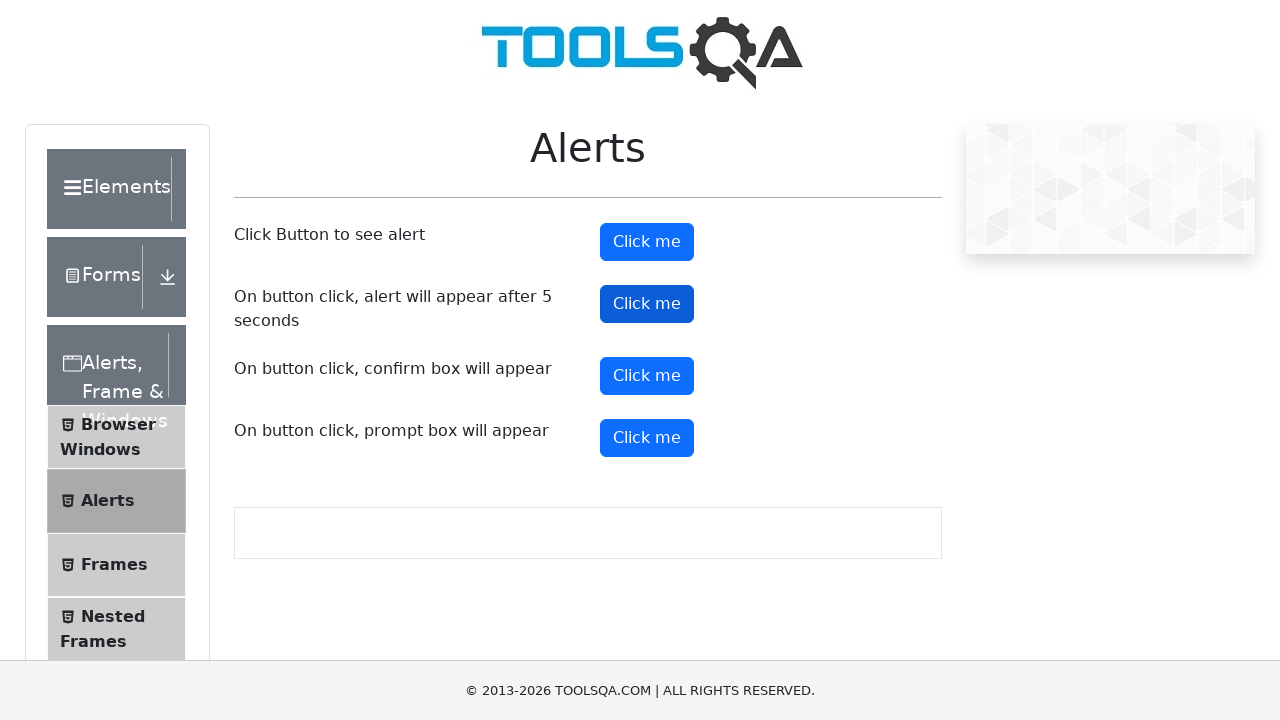

Set up dialog handler to accept alert
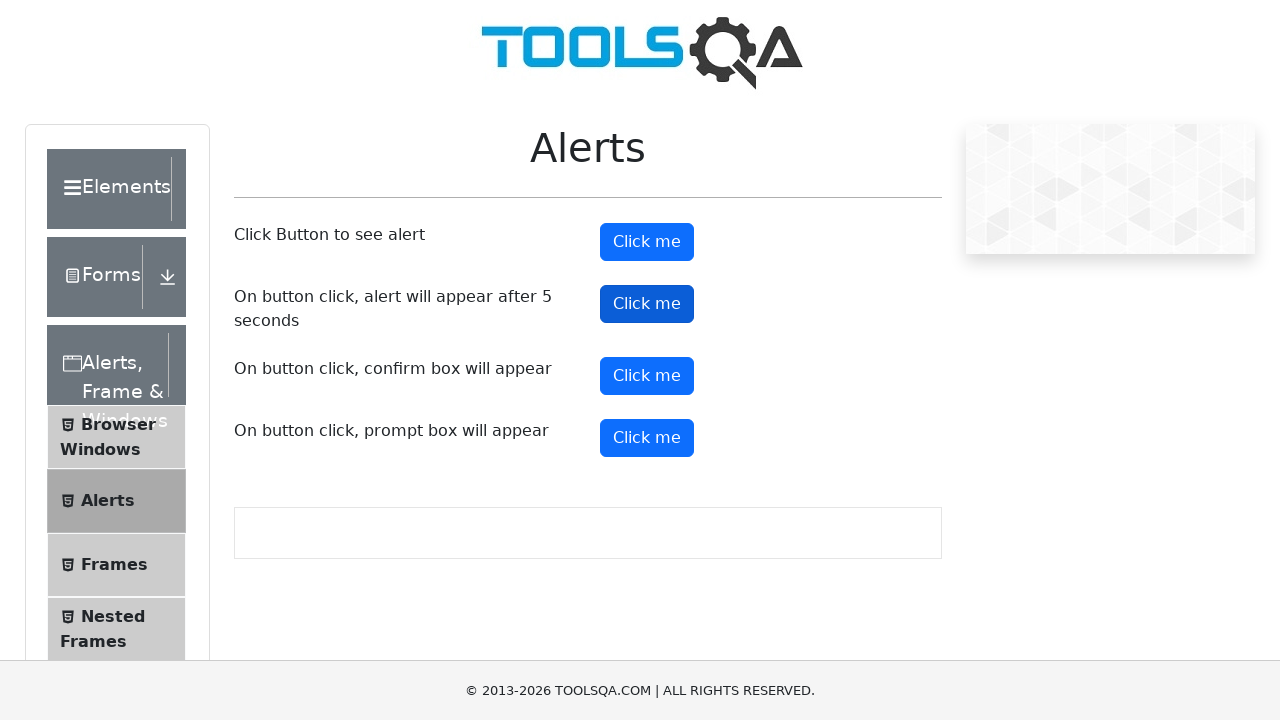

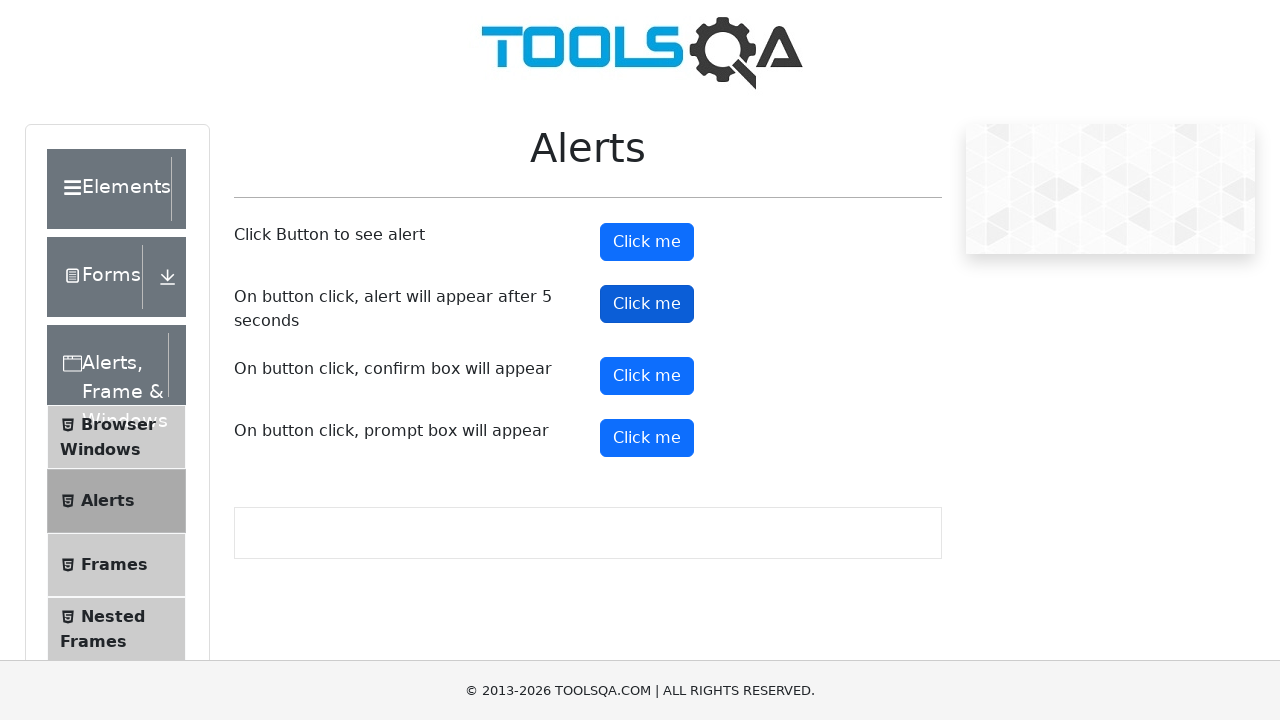